Tests modal functionality by clicking a button to open a modal and then closing it.

Starting URL: https://formy-project.herokuapp.com/modal

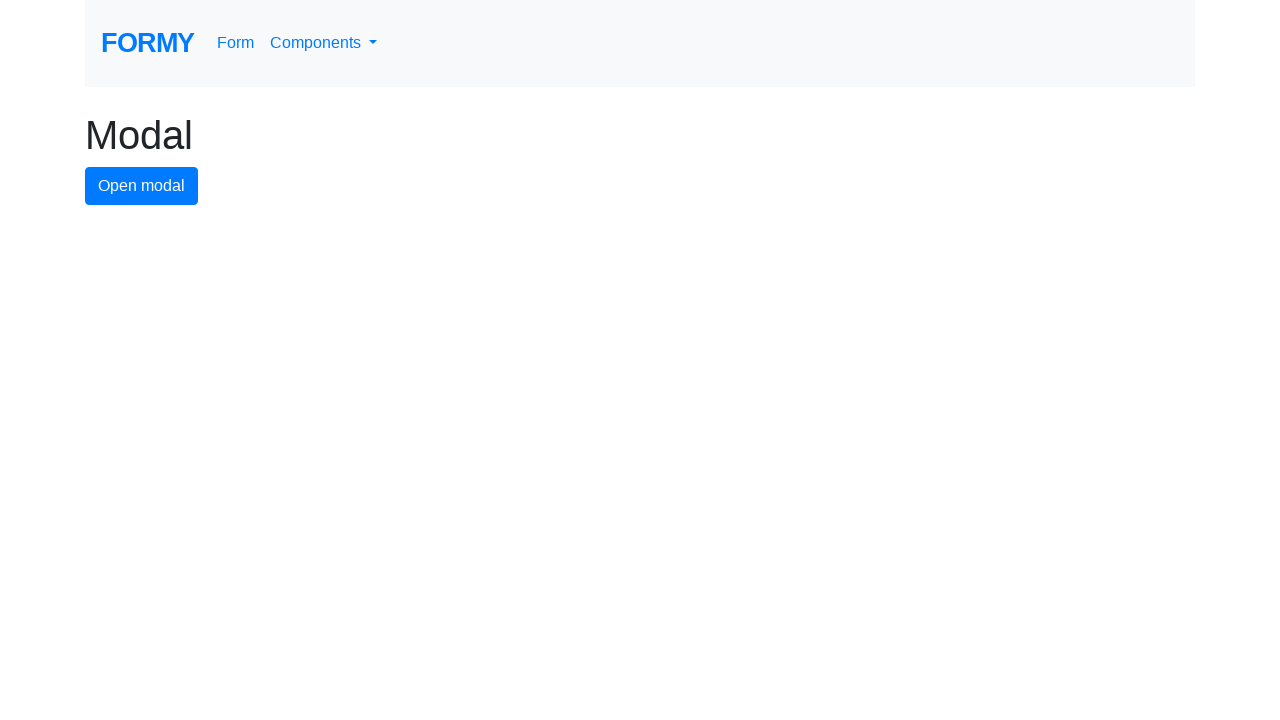

Clicked modal button to open modal at (142, 186) on #modal-button
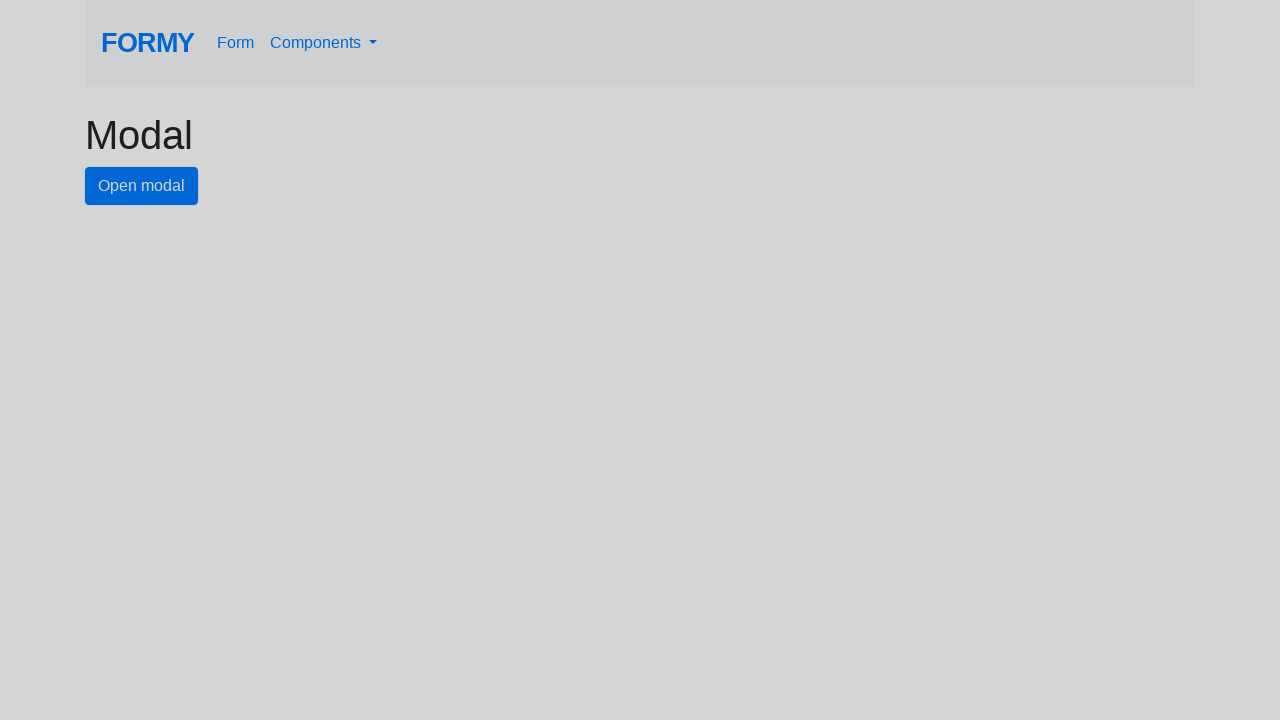

Modal appeared and close button is visible
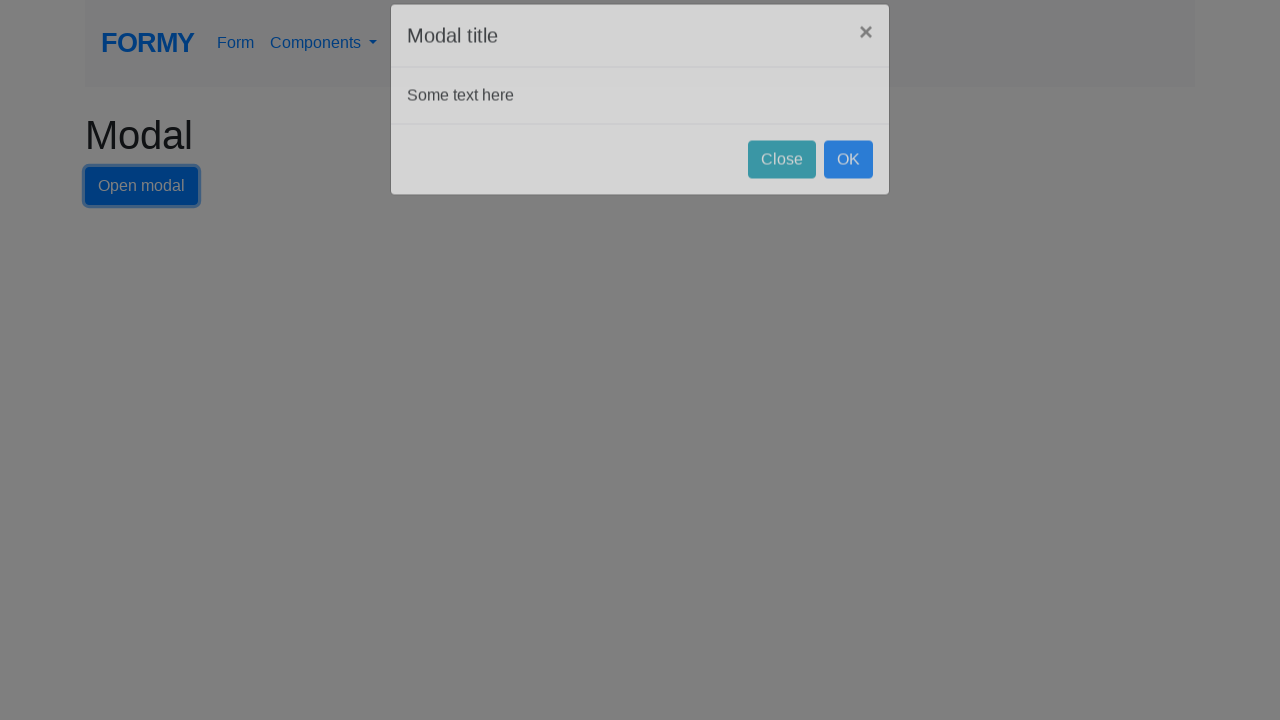

Clicked close button to close modal at (782, 184) on #close-button
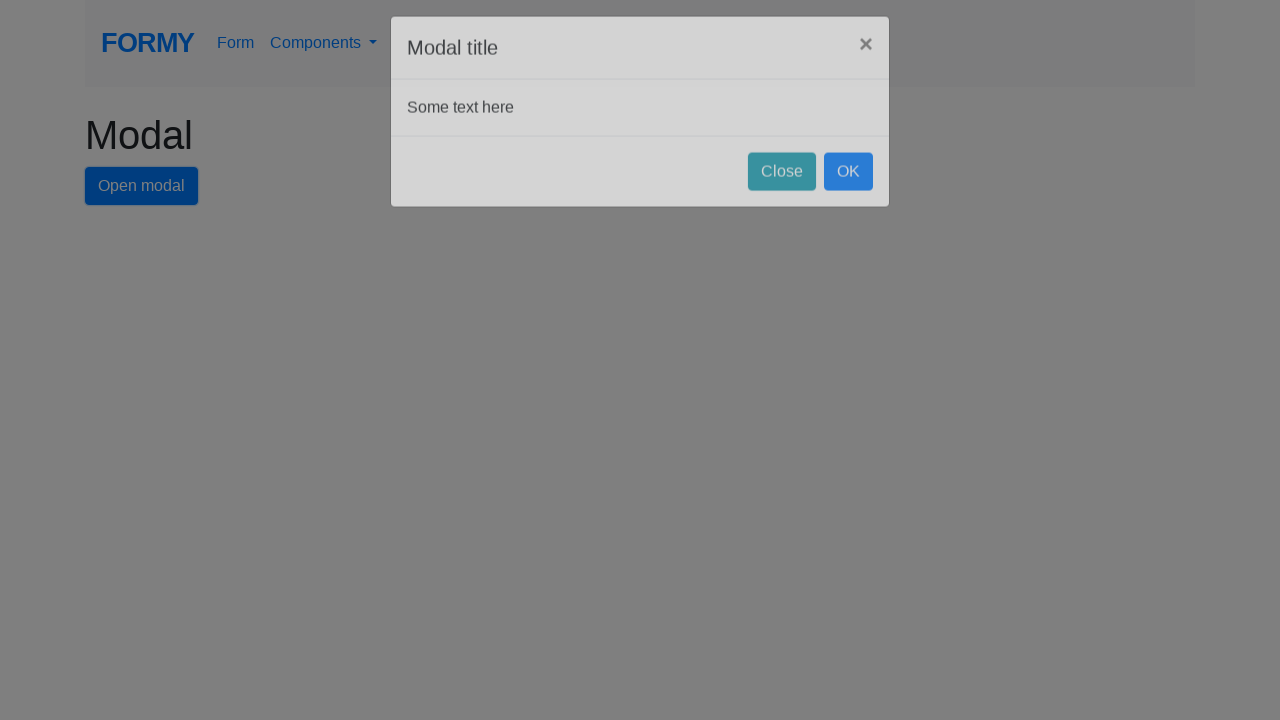

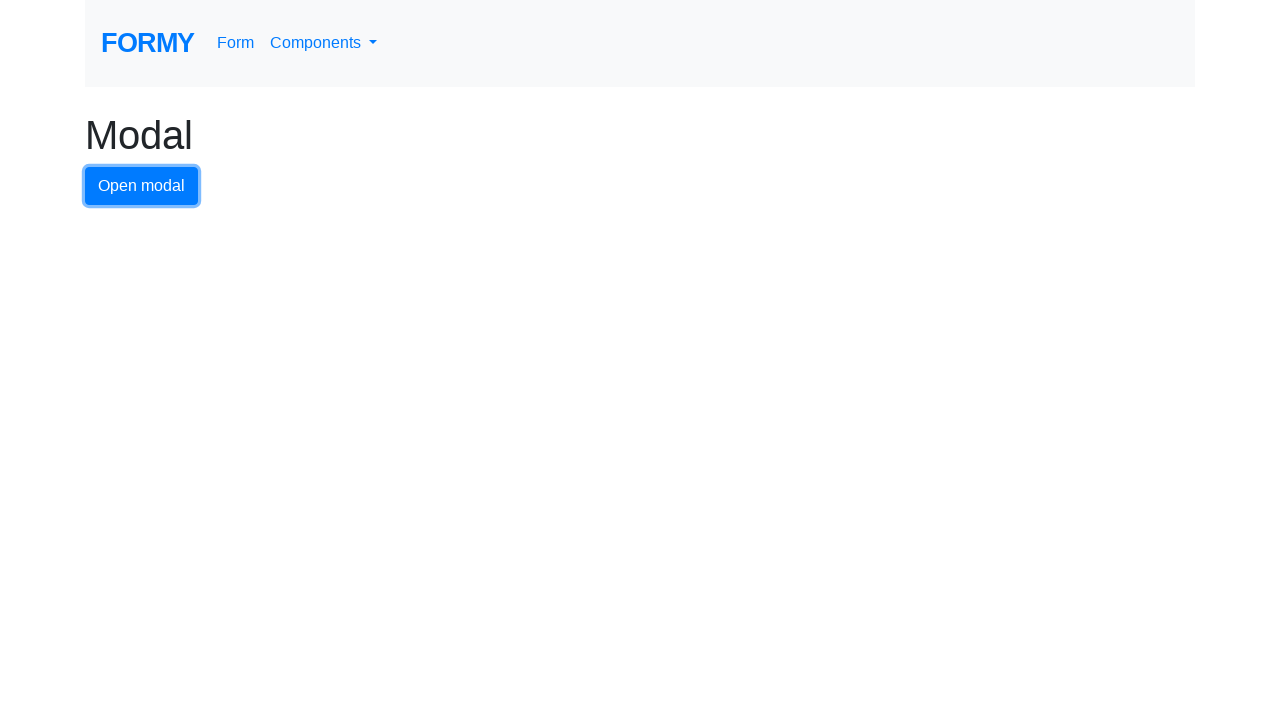